Tests selecting a radio button option on the automation sandbox page

Starting URL: https://thefreerangetester.github.io/sandbox-automation-testing/

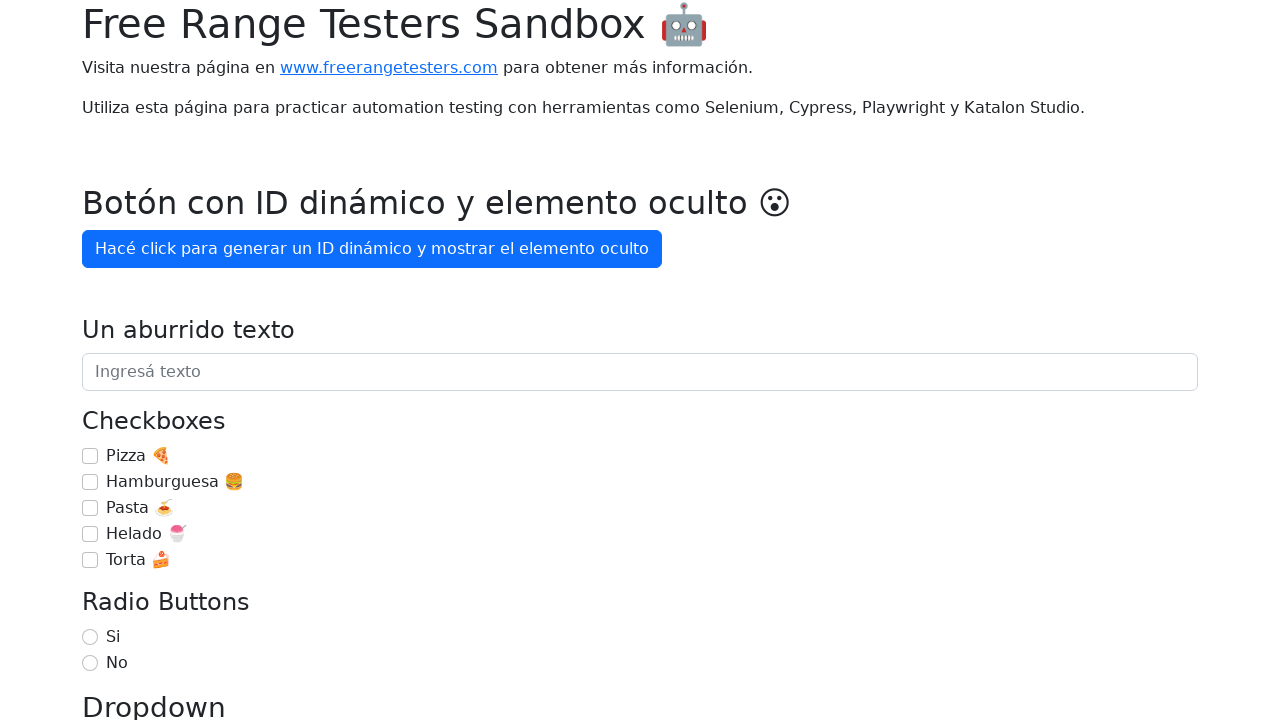

Navigated to automation sandbox page
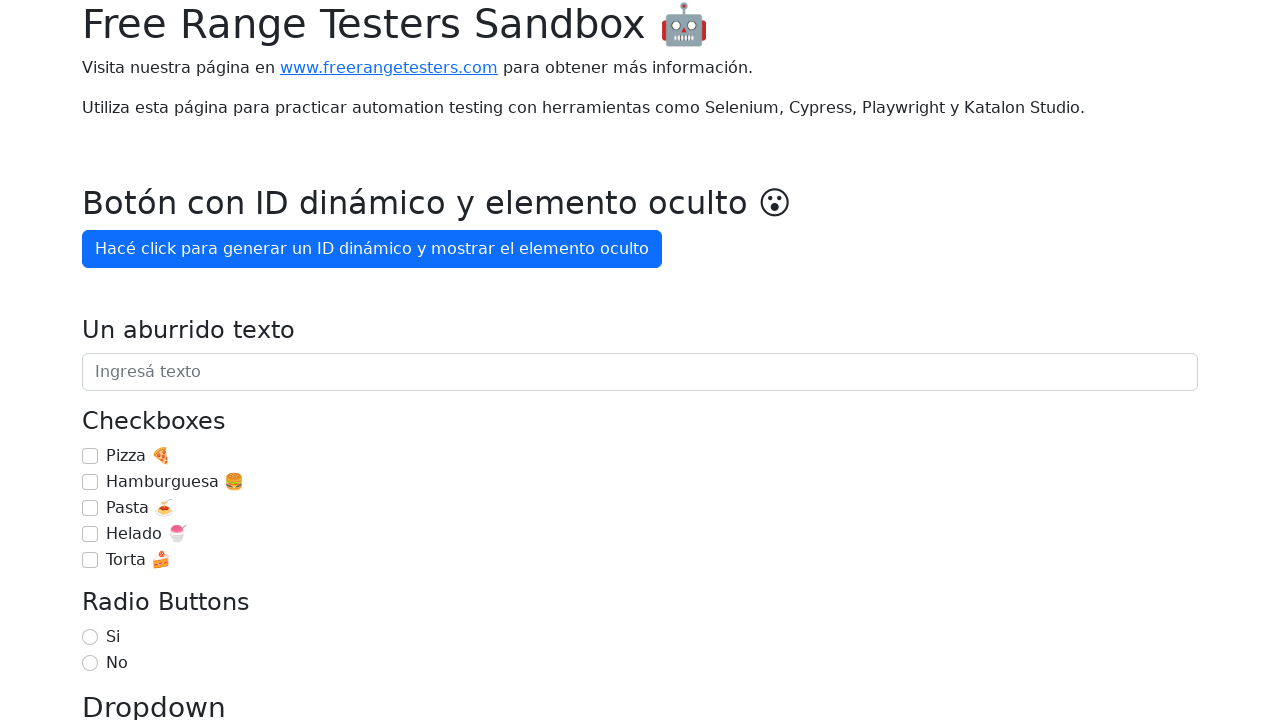

Selected 'No' radio button option at (90, 663) on internal:label="No"i
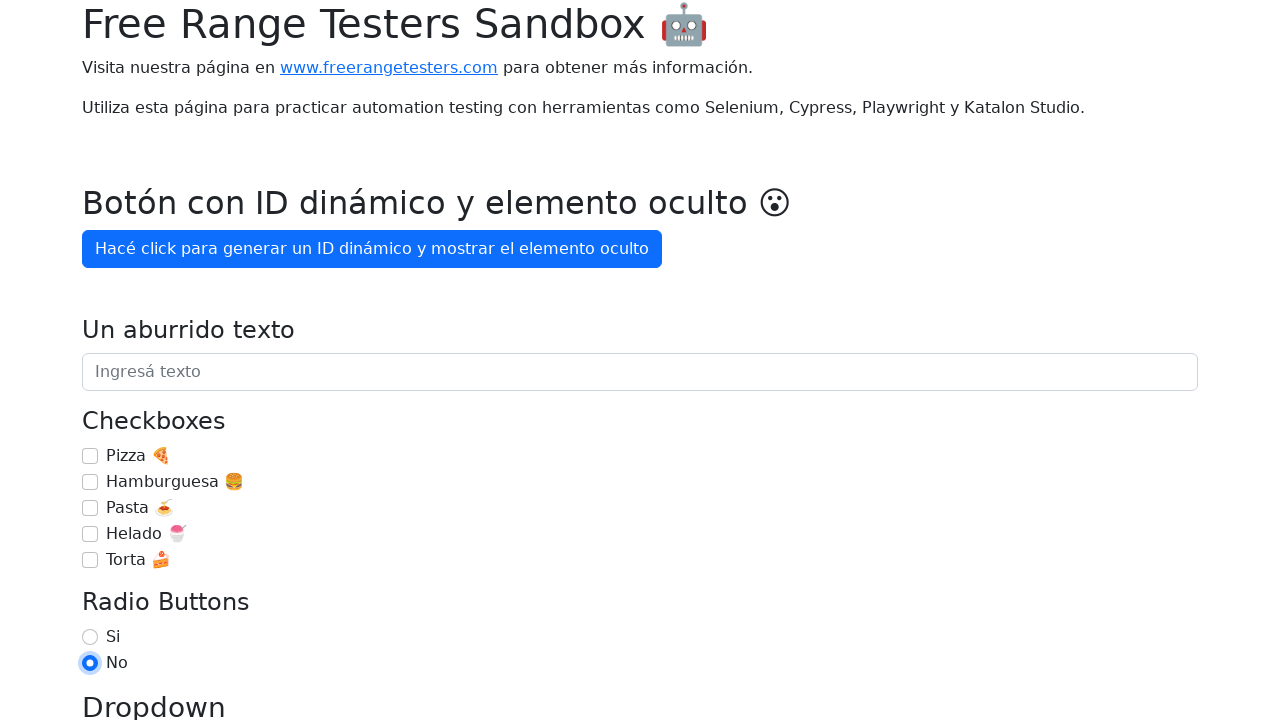

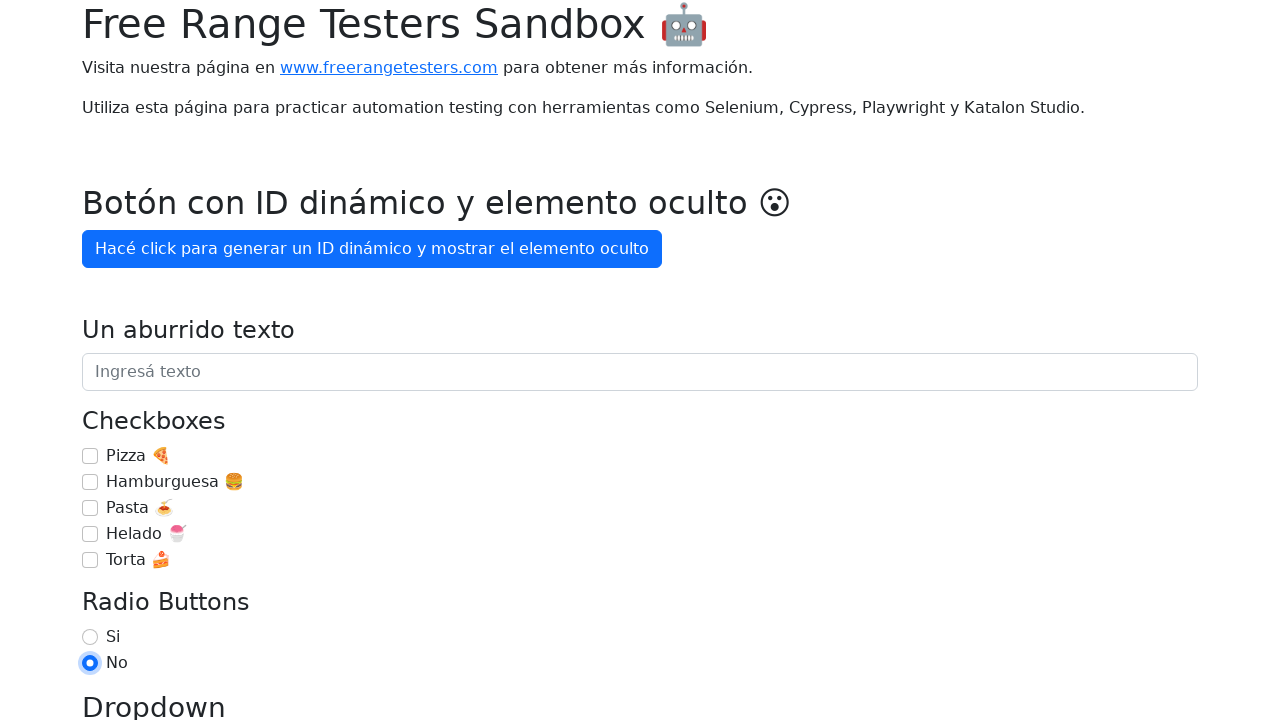